Tests clipboard paste functionality by setting text to clipboard, pasting into a phone number field using Ctrl+V, and verifying the phone number is formatted correctly.

Starting URL: https://dot-dot.ru/

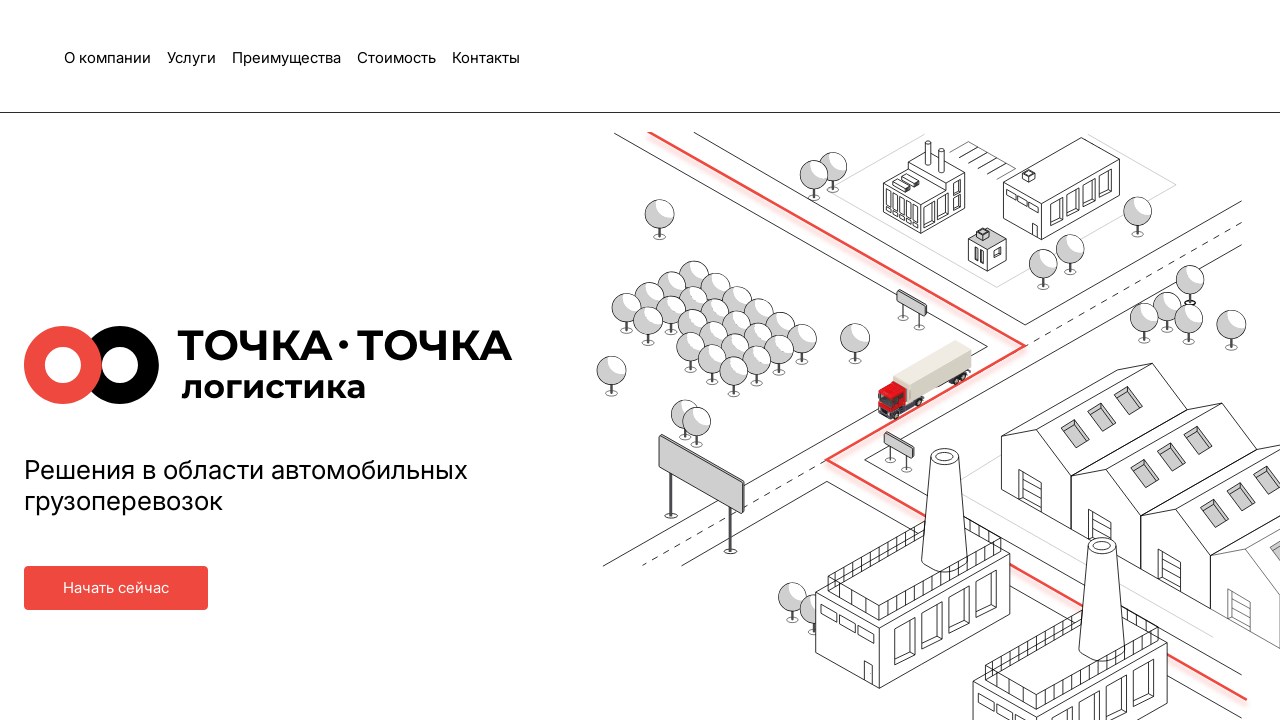

Granted clipboard read and write permissions
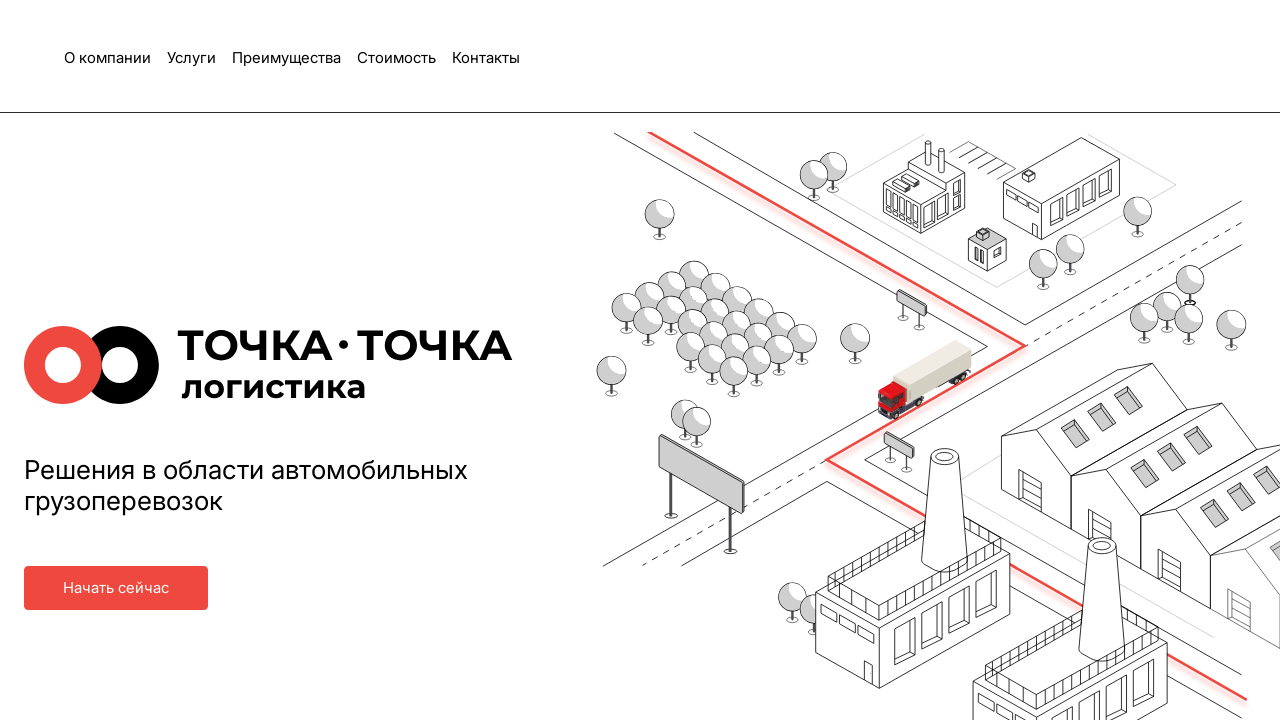

Set phone number '9256545667' to clipboard
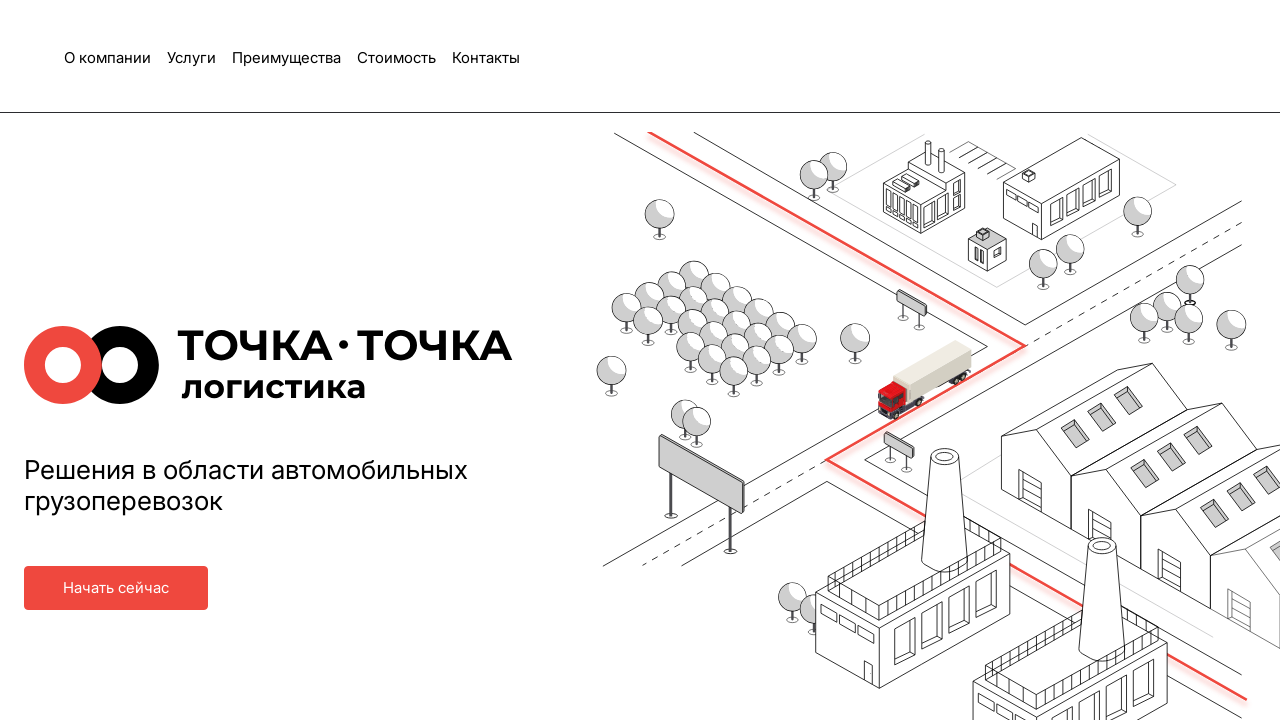

Clicked on phone number field at (522, 360) on #phone
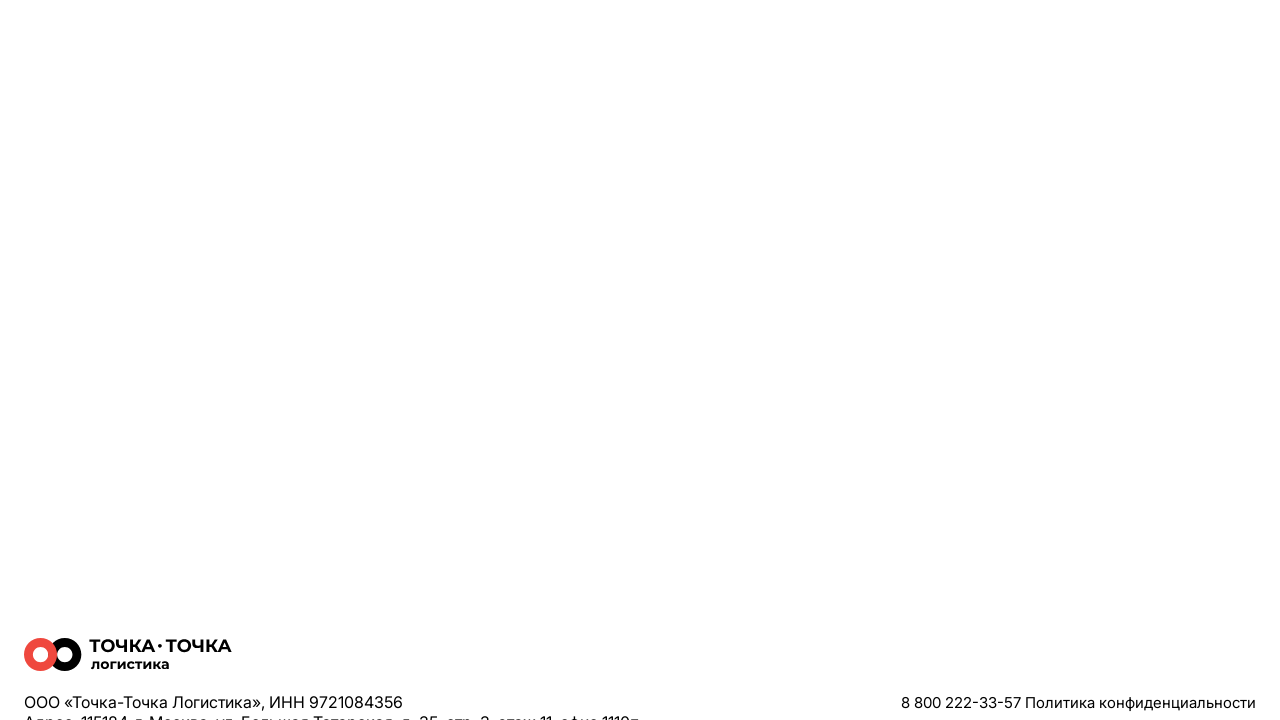

Pasted phone number from clipboard using Ctrl+V
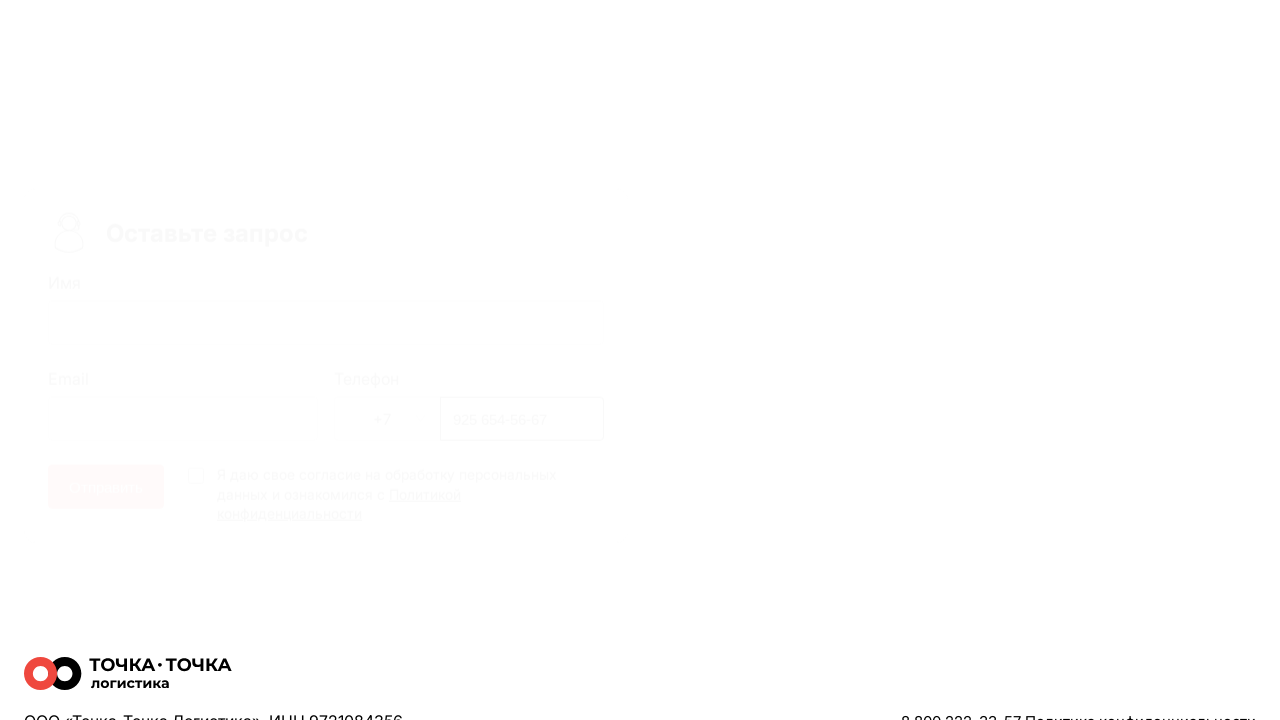

Verified phone number is formatted correctly as '925 654-56-67'
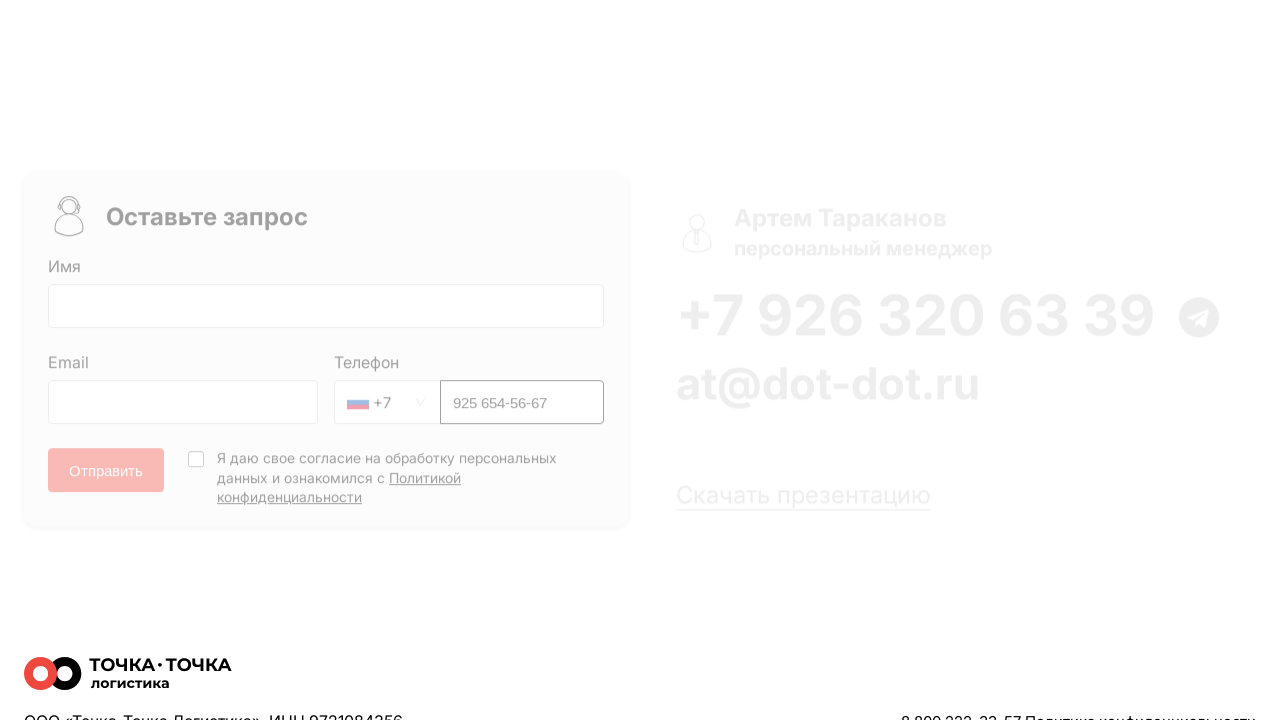

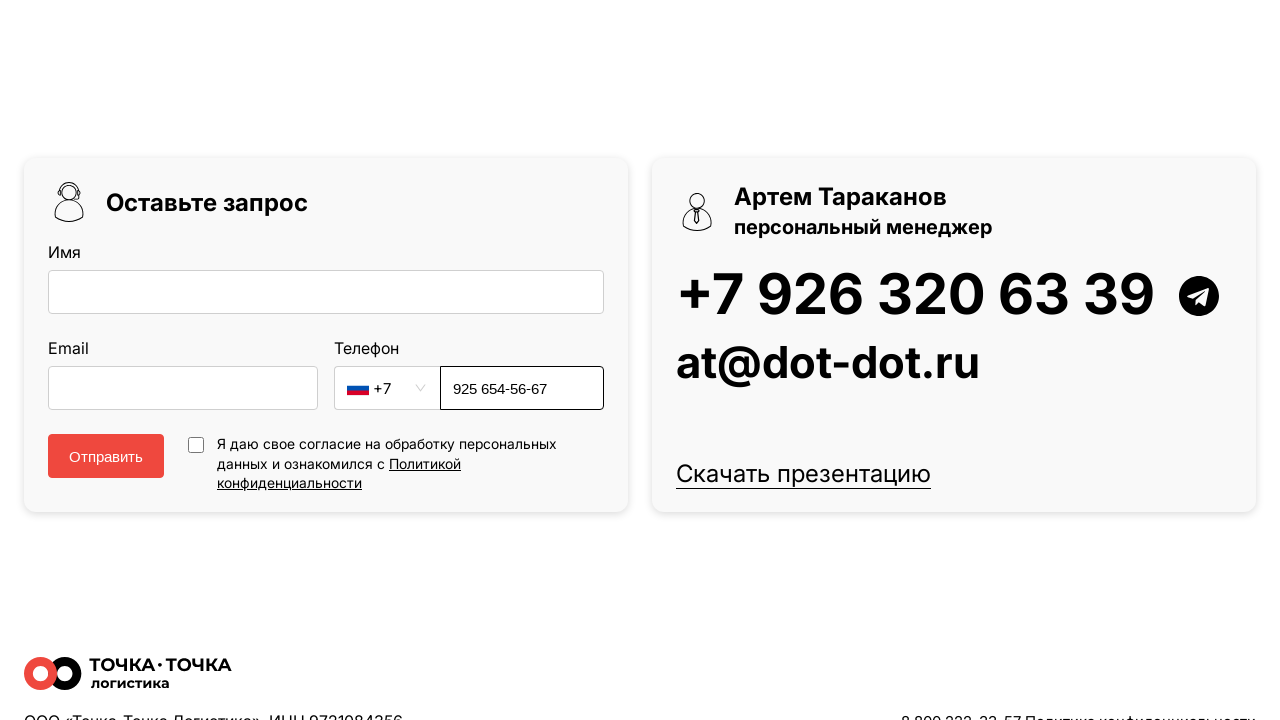